Clicks button2 and verifies the text "Tekst dla przycisku 2" appears

Starting URL: https://testerautomatyczny2023.github.io/CookieTesting/relativeone.html

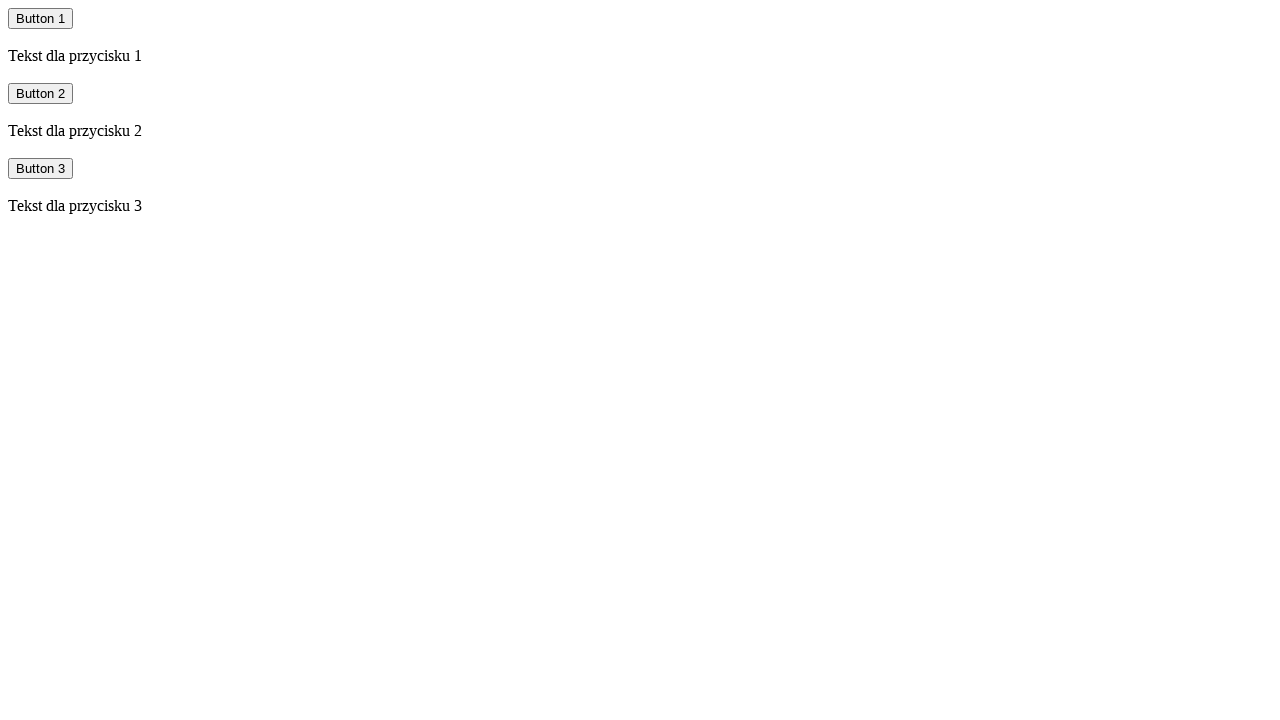

Clicked button2 at (40, 94) on #button2
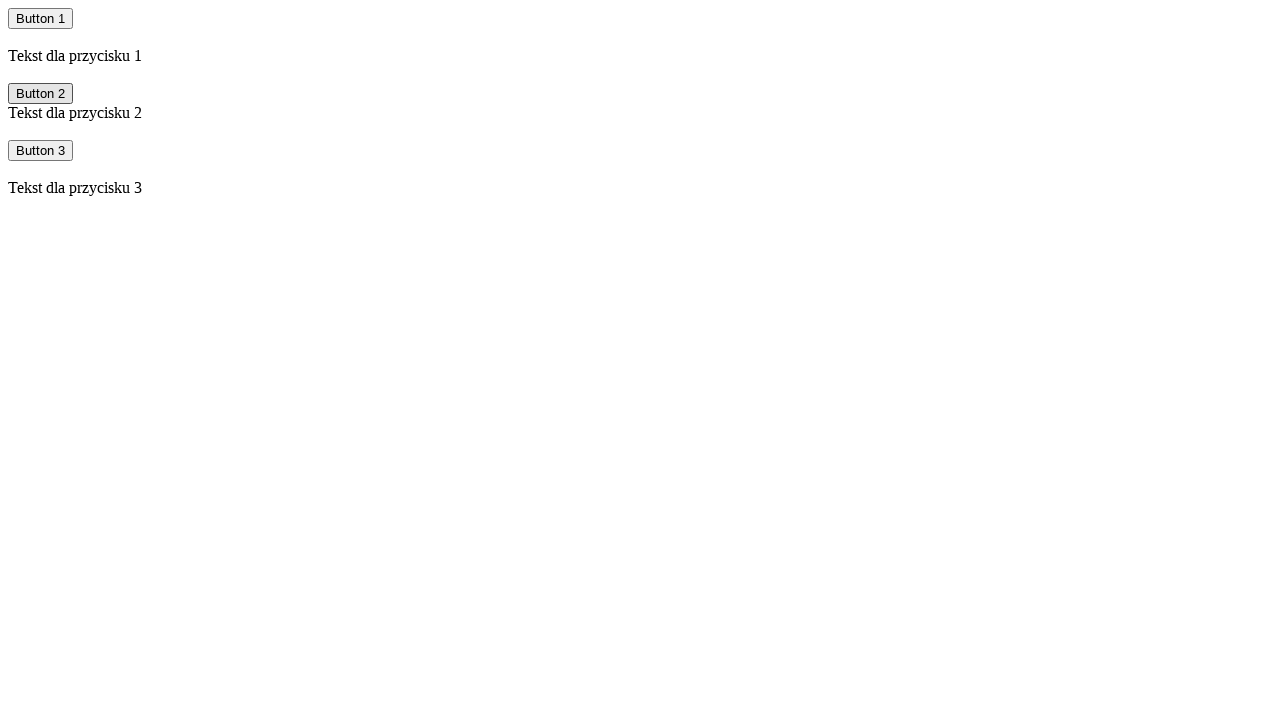

Located element with text 'Tekst dla przycisku 2'
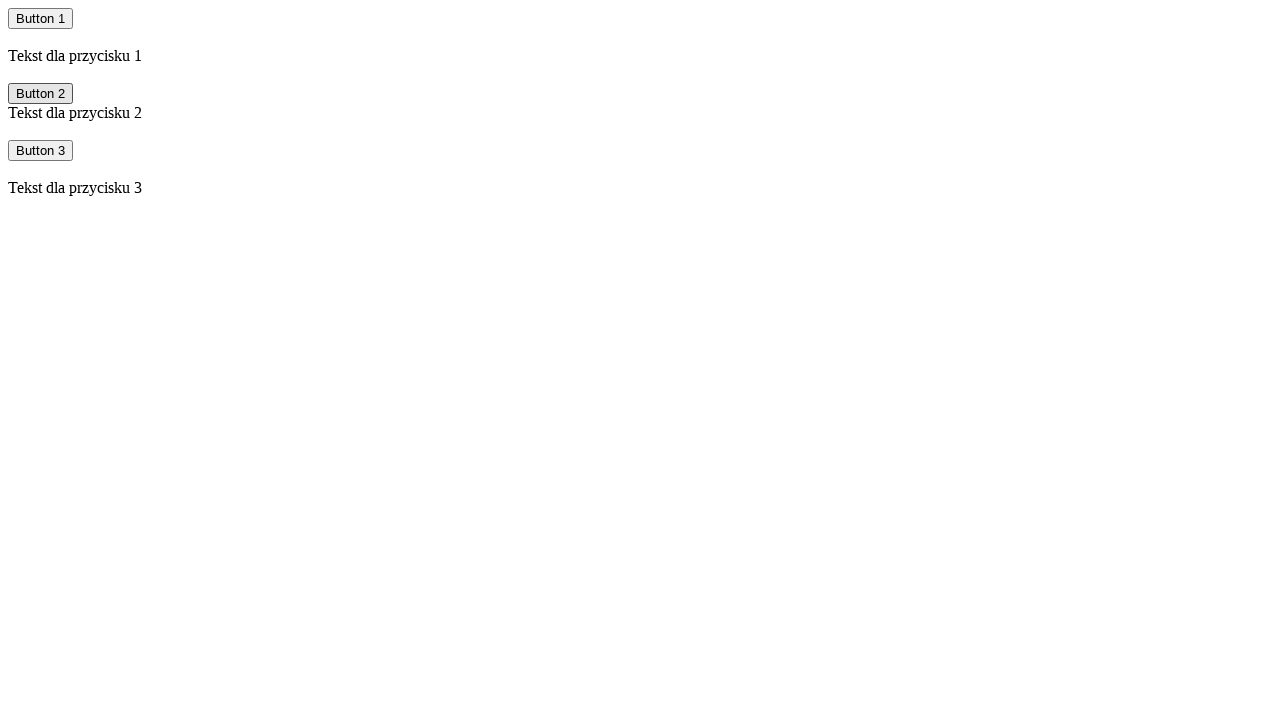

Verified text 'Tekst dla przycisku 2' appears correctly
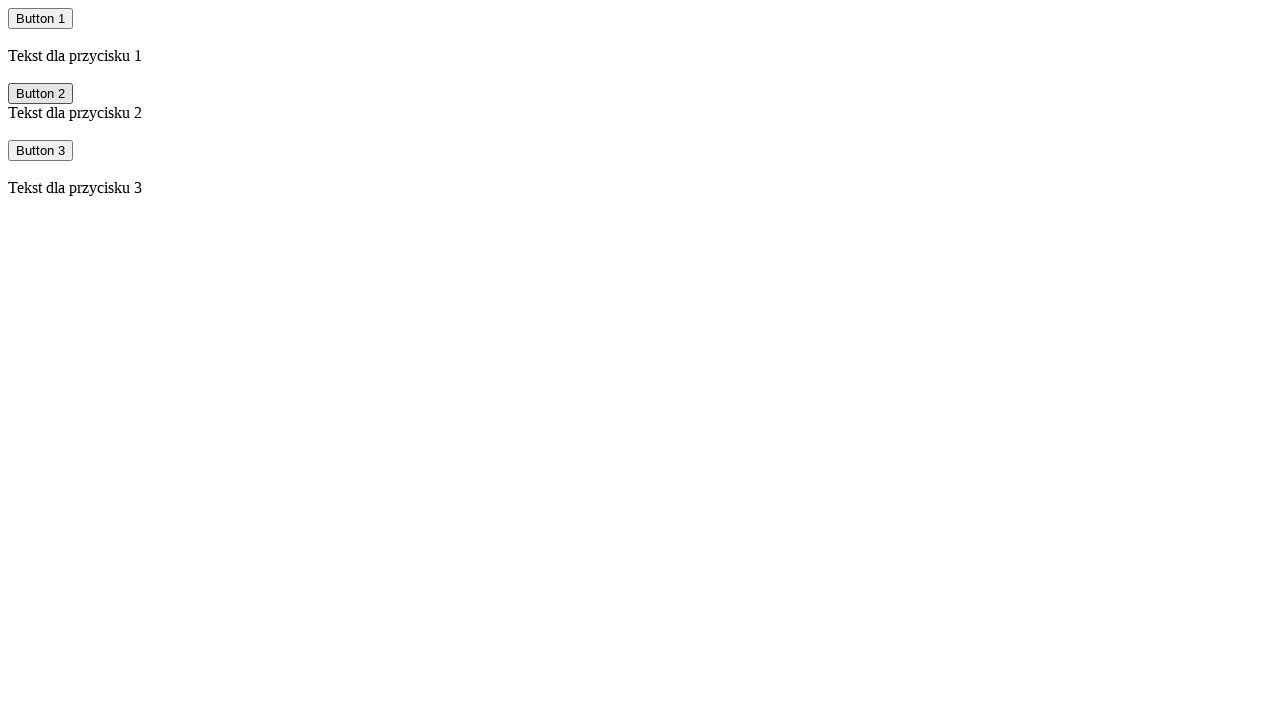

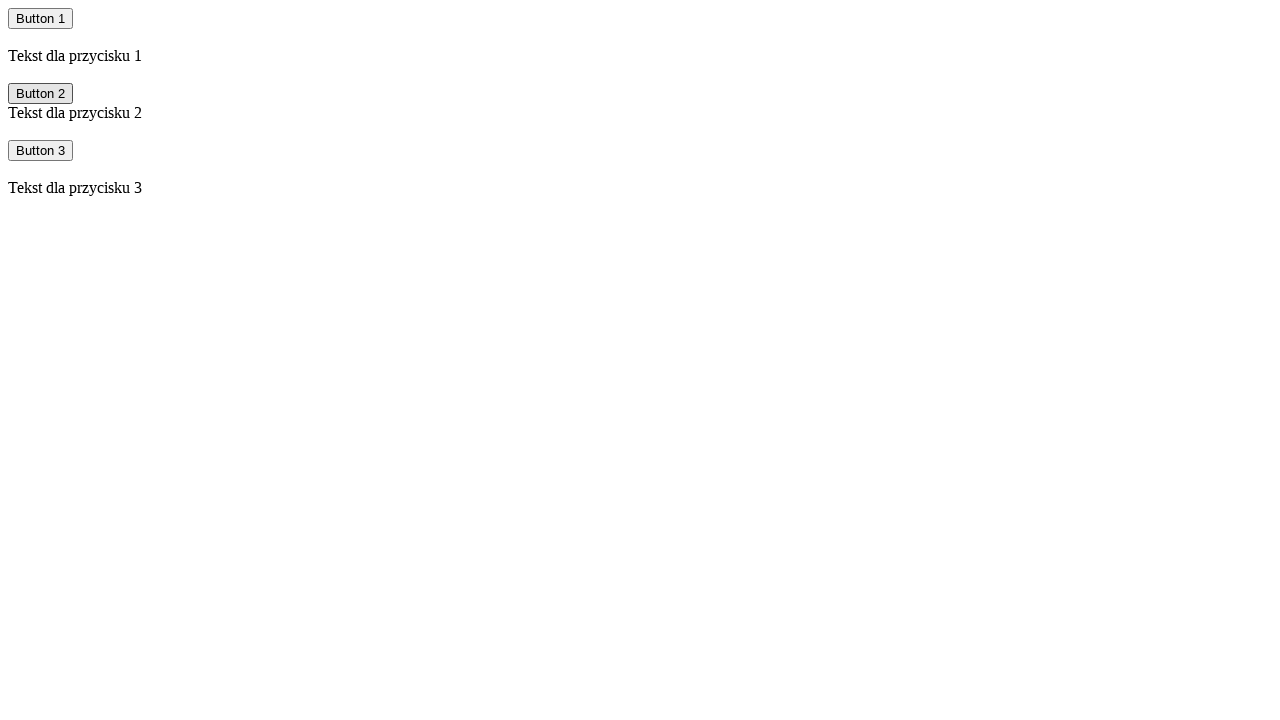